Tests static wait functionality by clicking Start button and waiting for dynamically loaded content

Starting URL: http://the-internet.herokuapp.com/dynamic_loading/2

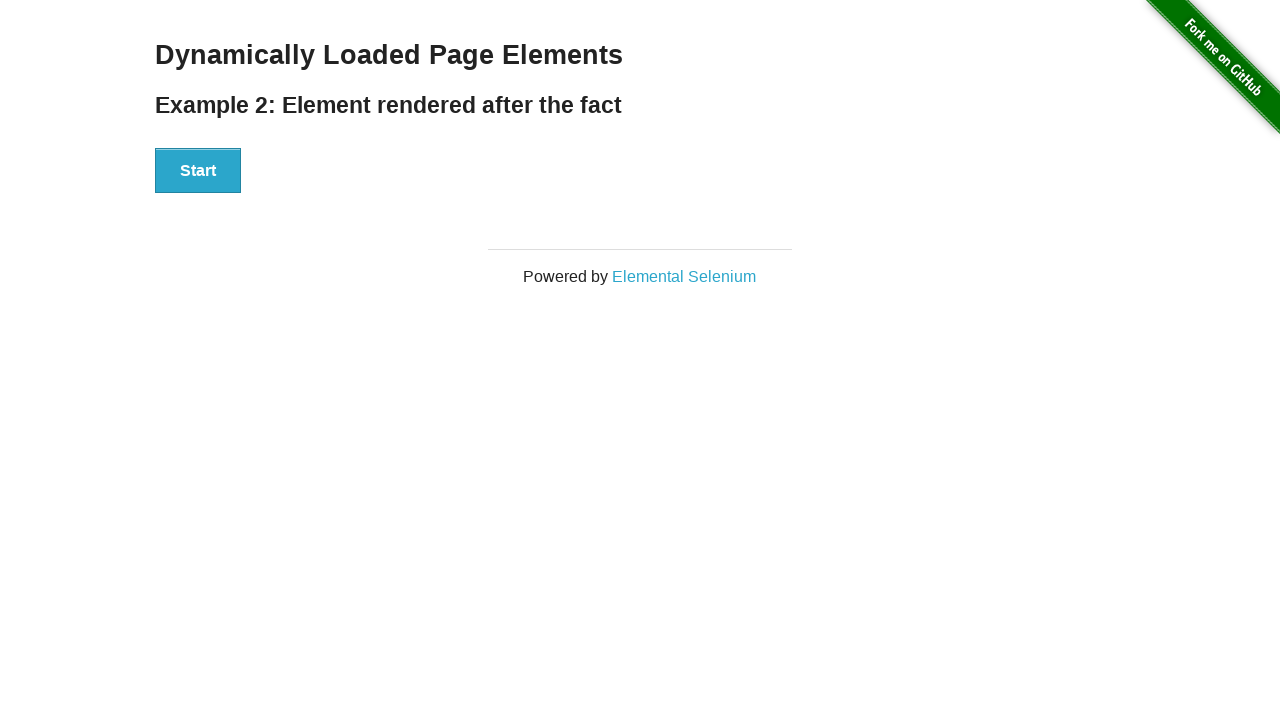

Clicked Start button to trigger dynamic content loading at (198, 171) on xpath=//button[text()='Start']
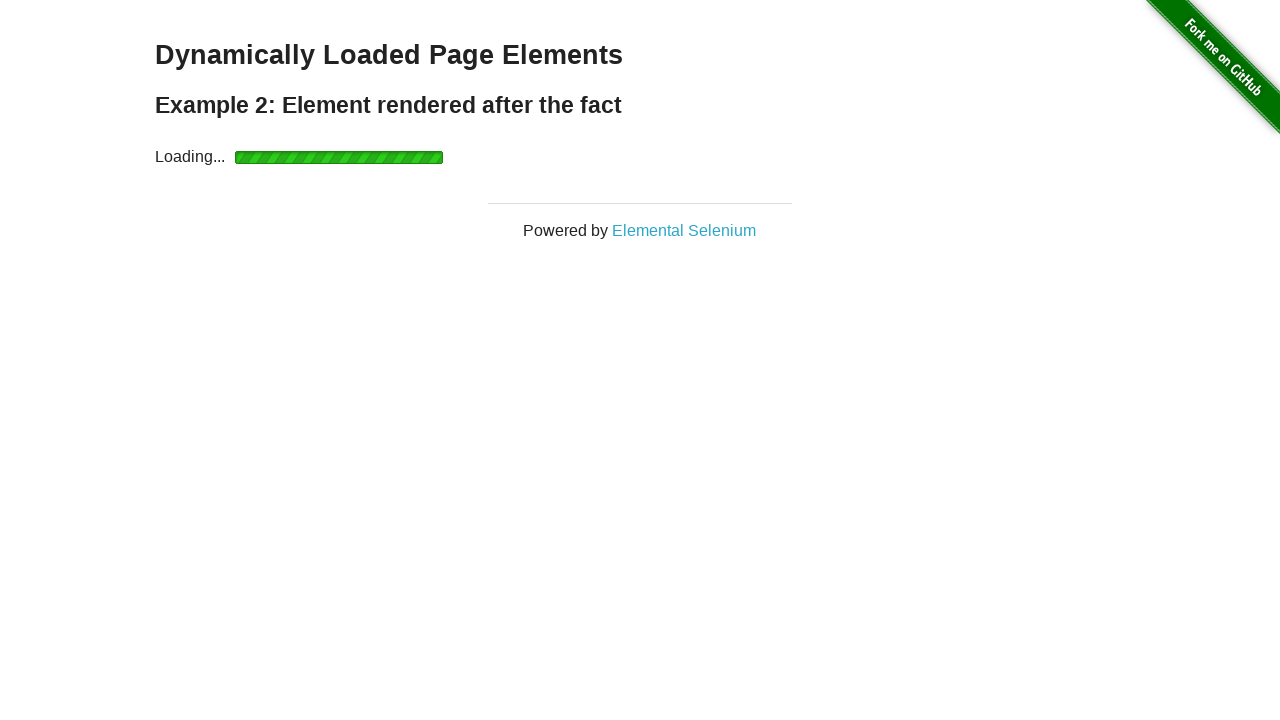

Waited for 'Hello World!' text to become visible on the page
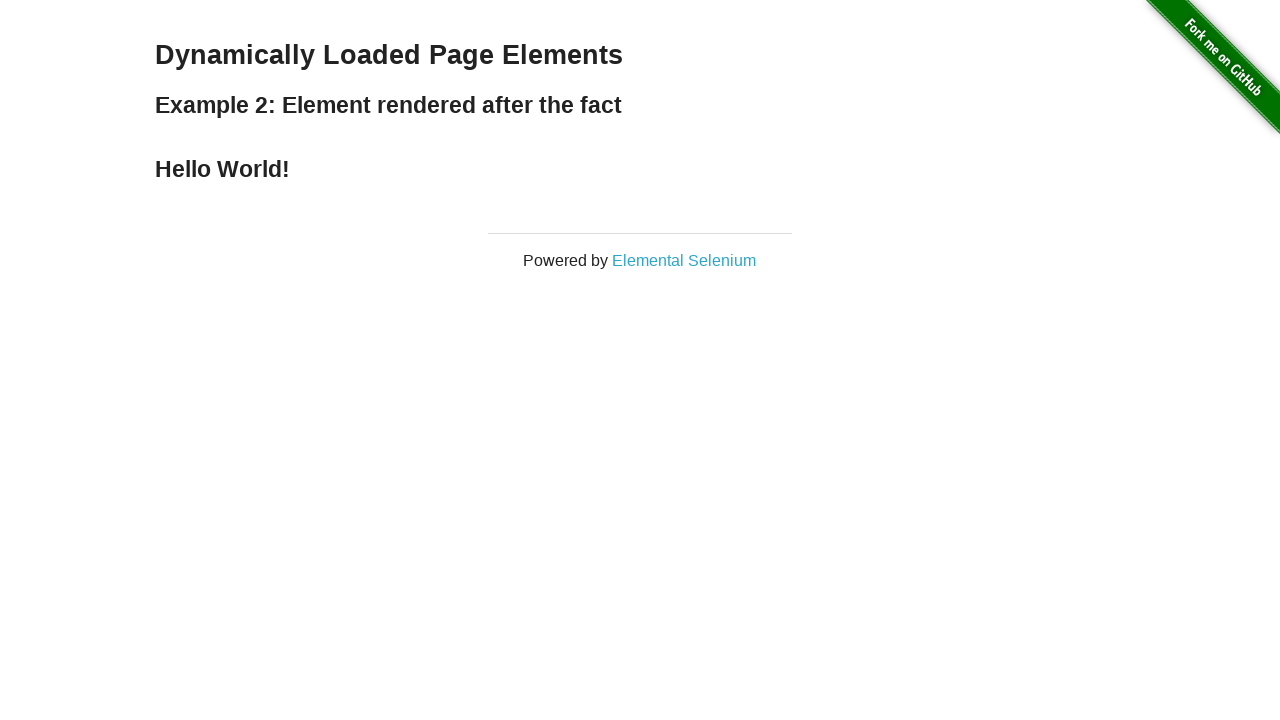

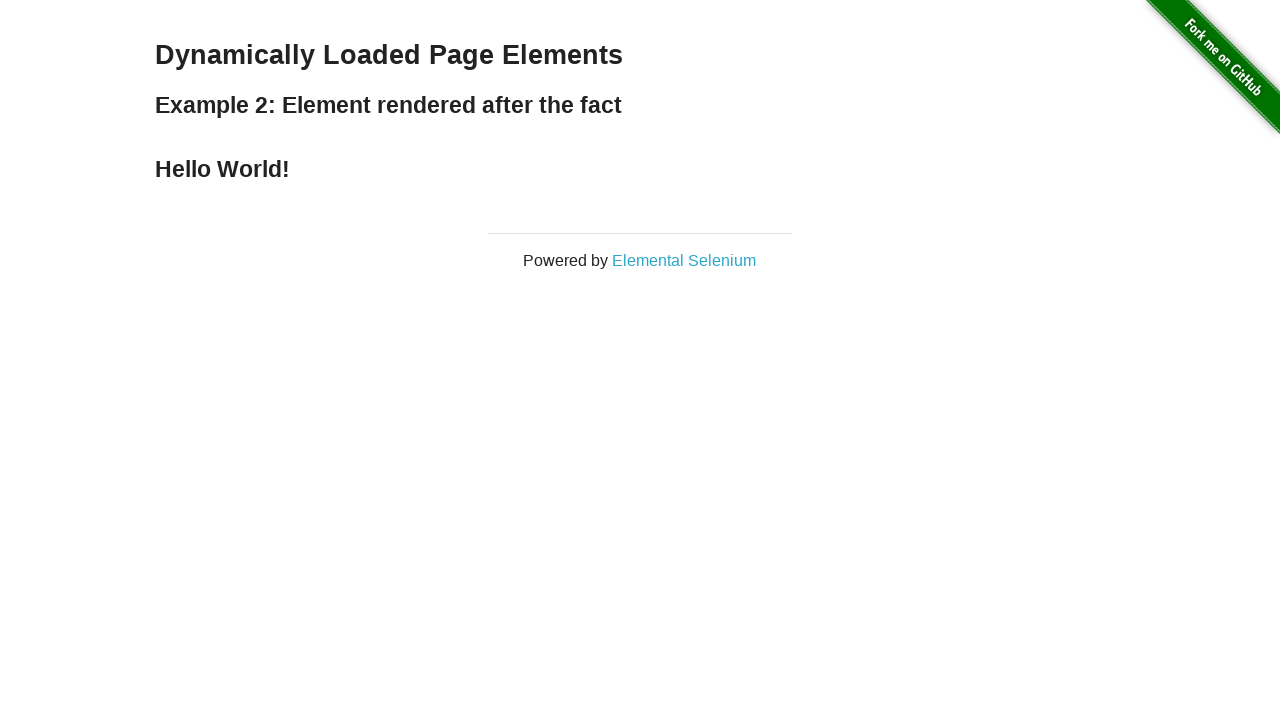